Tests window handling by opening new windows, counting them, and closing child windows

Starting URL: https://www.leafground.com/window.xhtml

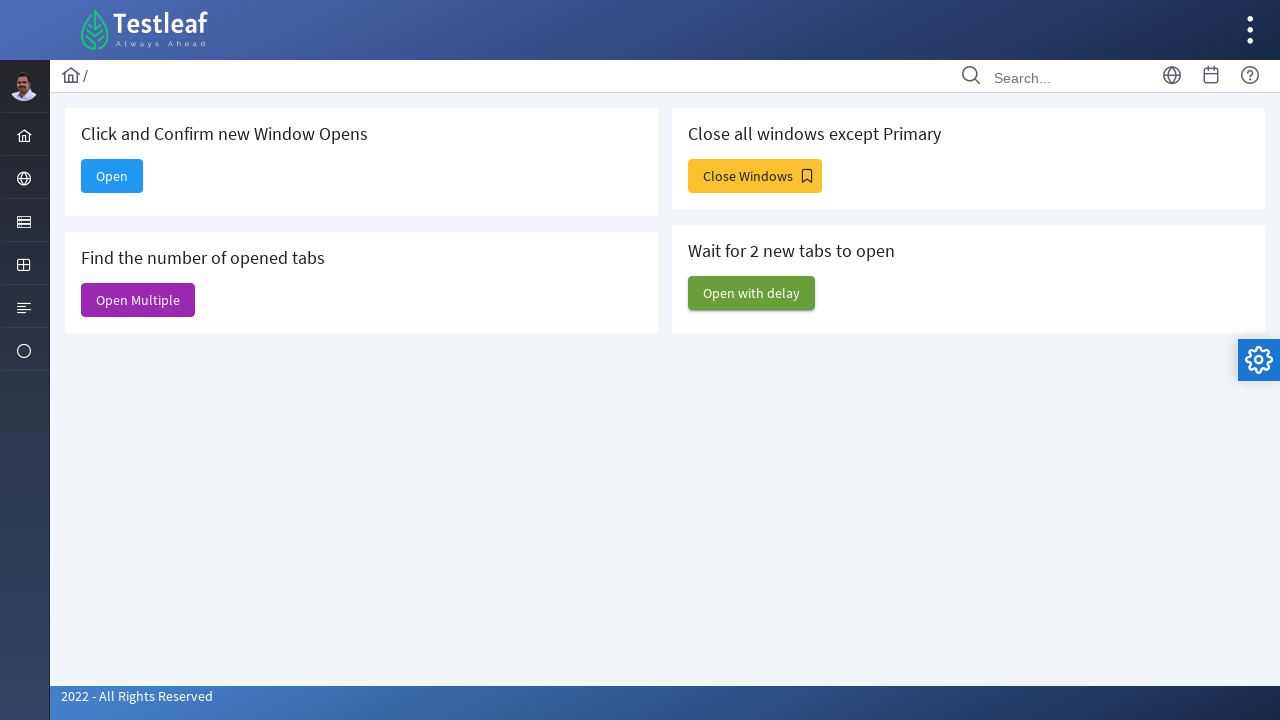

Stored the original page reference
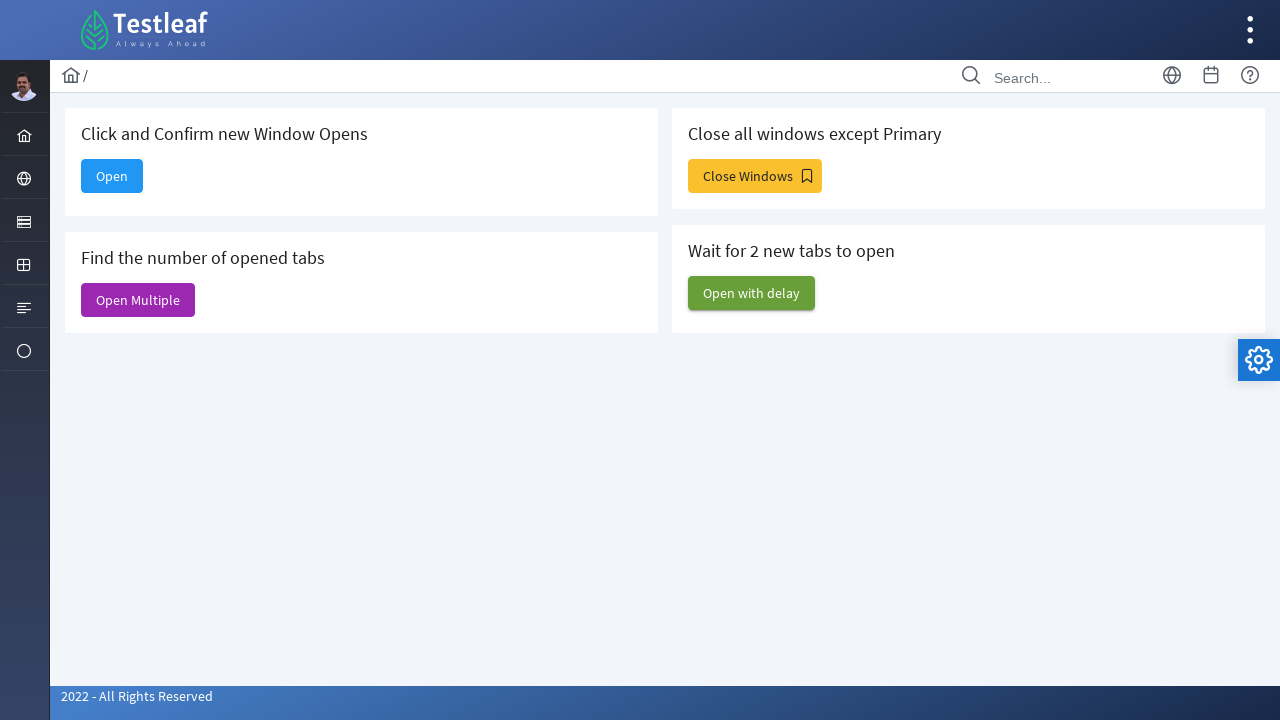

Clicked button to open a new window at (112, 176) on #j_idt88\:new
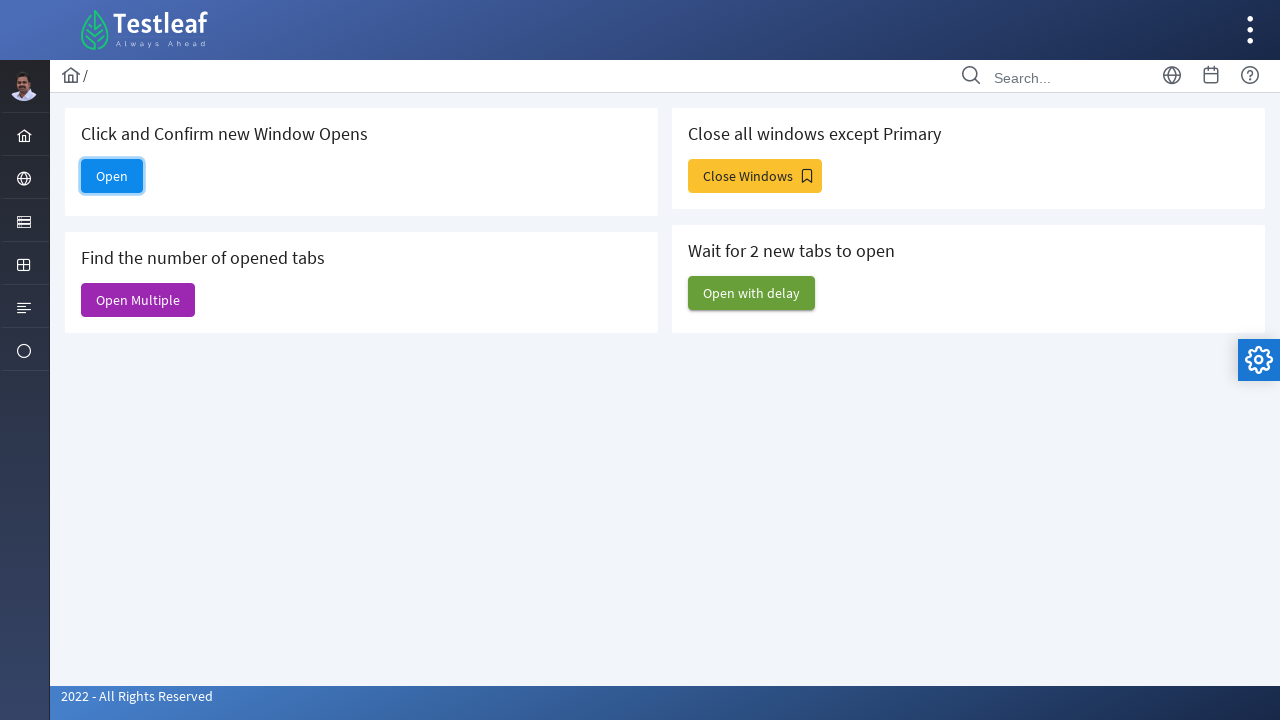

New window page object captured
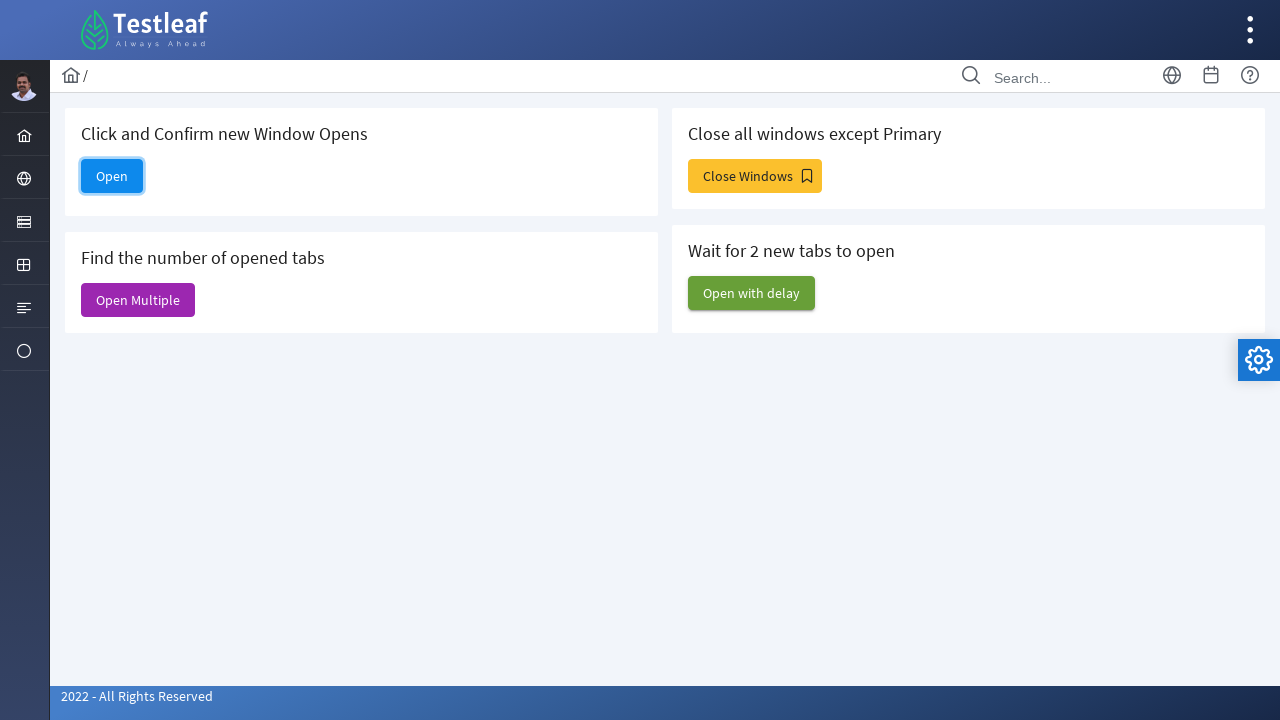

Retrieved new window title: 
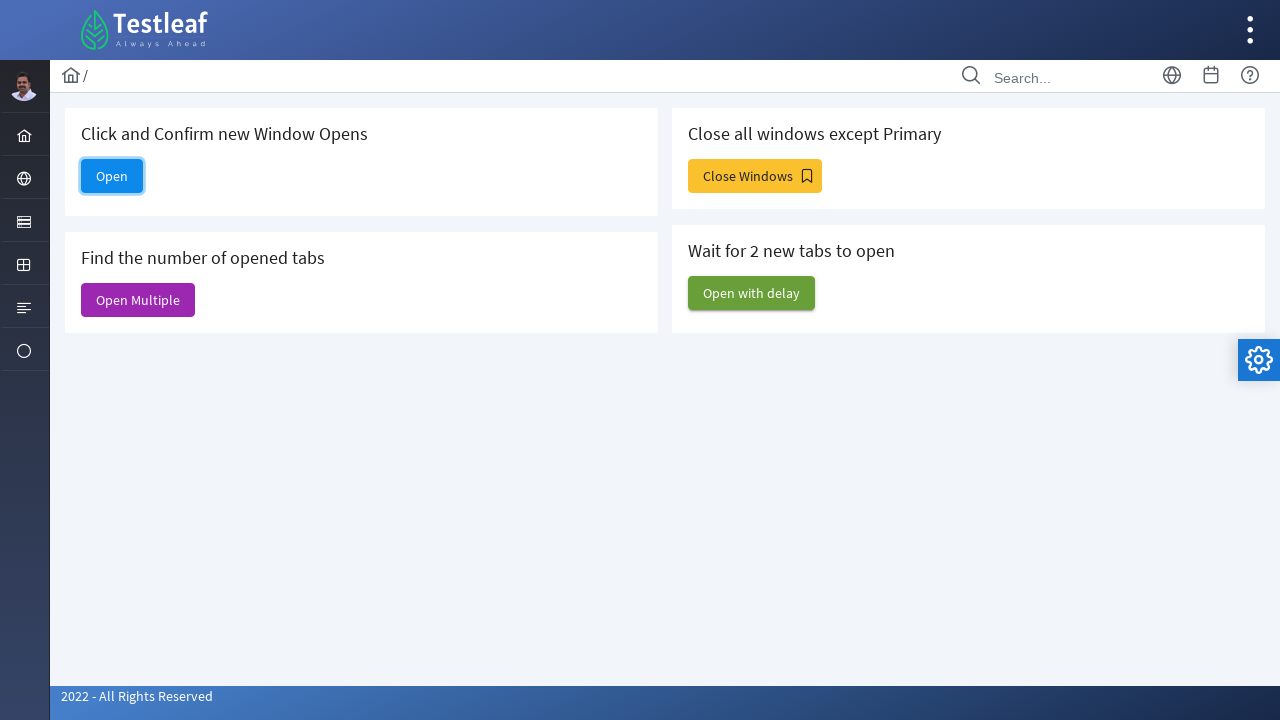

Closed the new window
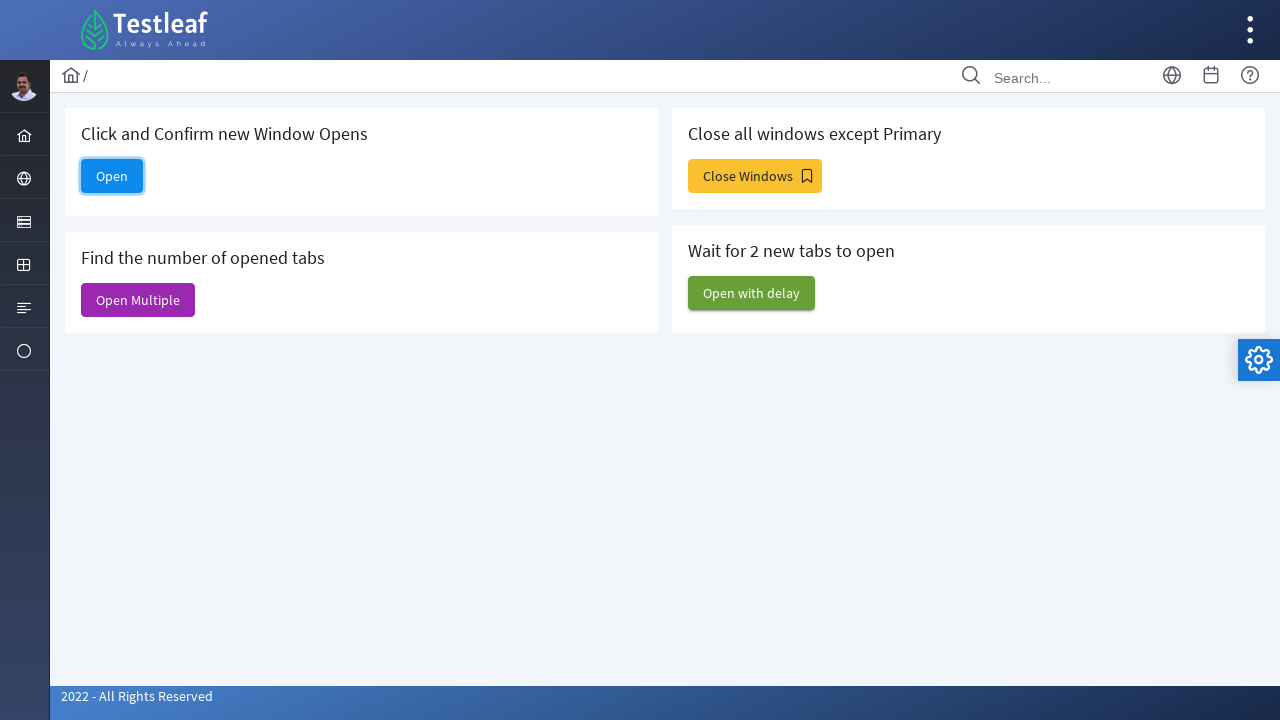

Clicked button to open multiple windows at (138, 300) on text='Open Multiple'
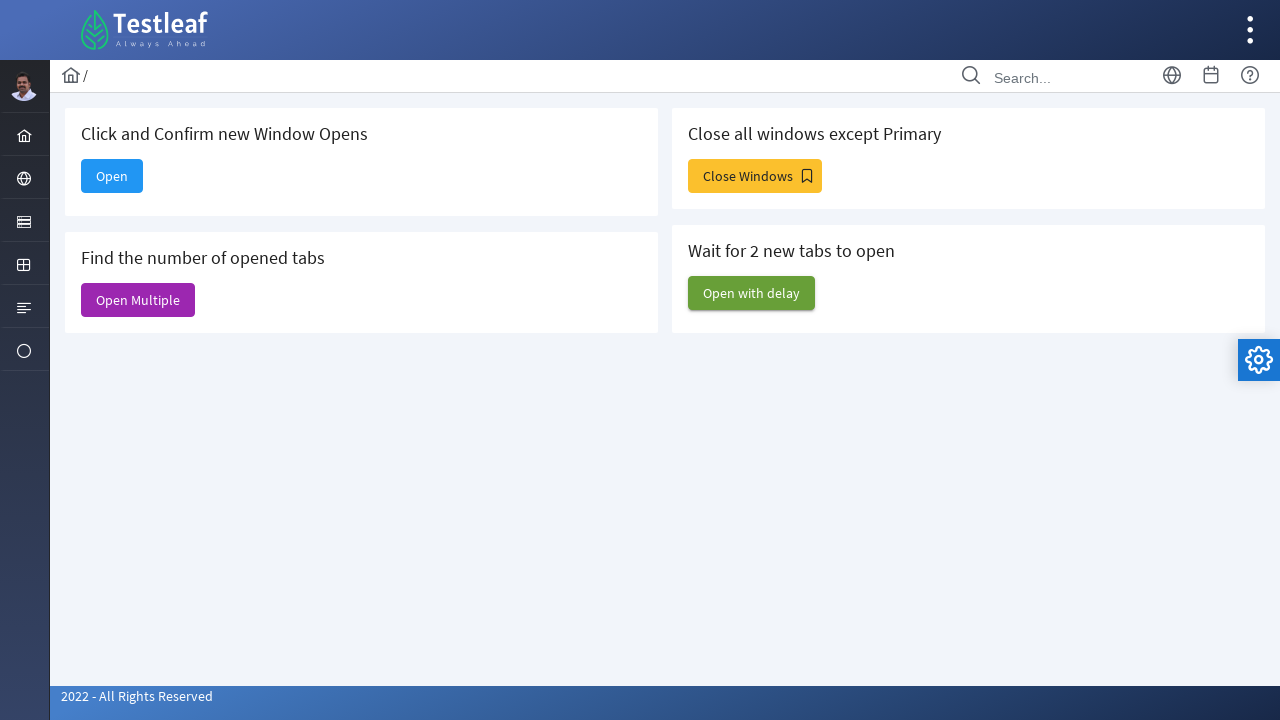

Counted total windows: 6
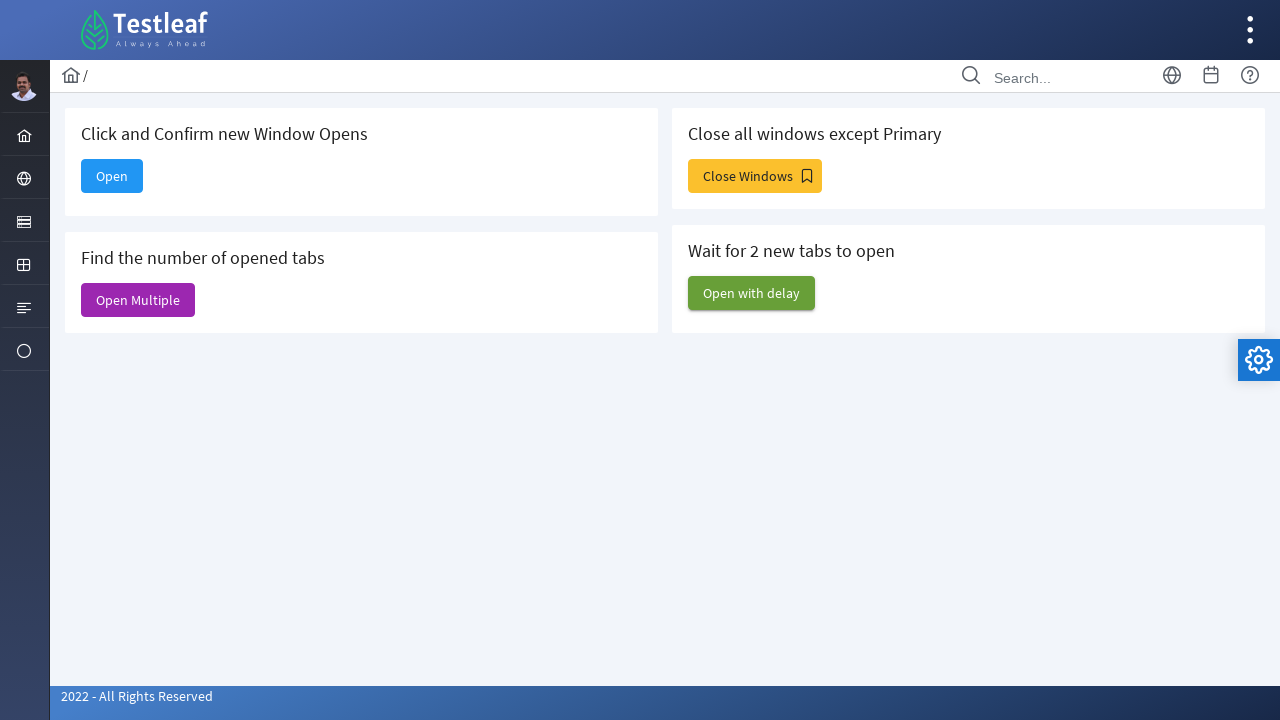

Clicked button to close child windows at (755, 176) on text='Close Windows'
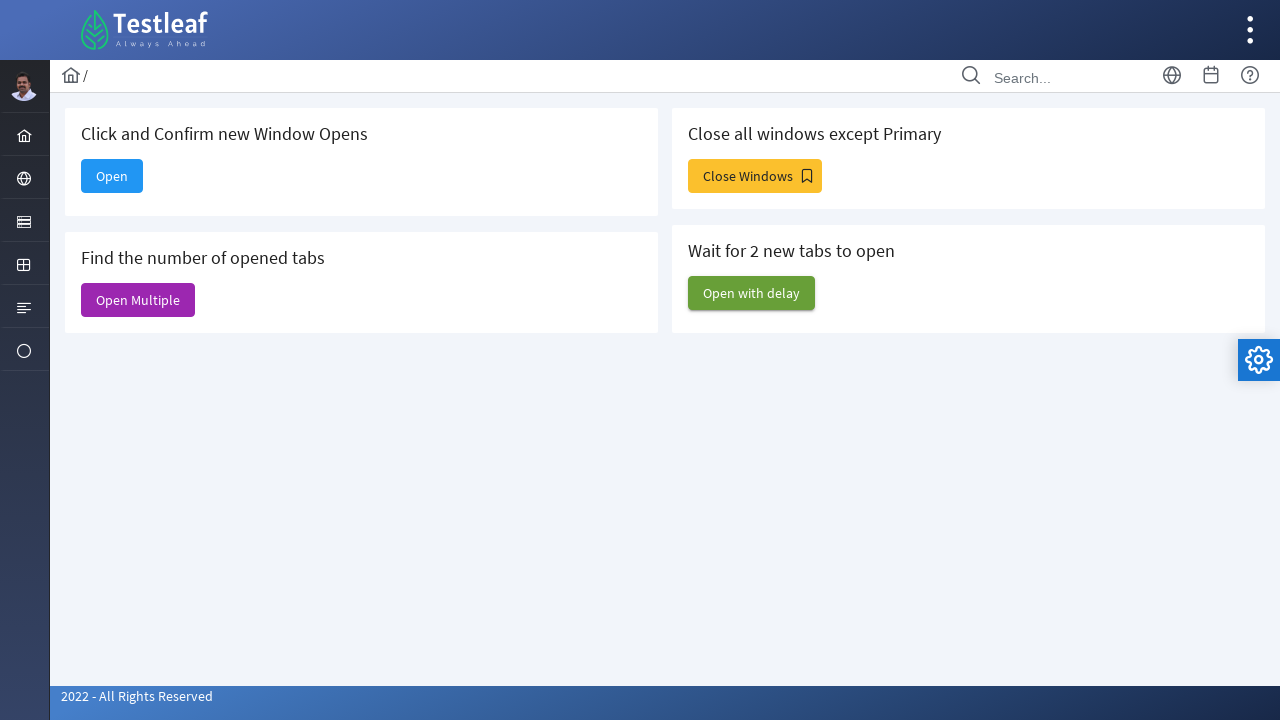

Closed a child window page
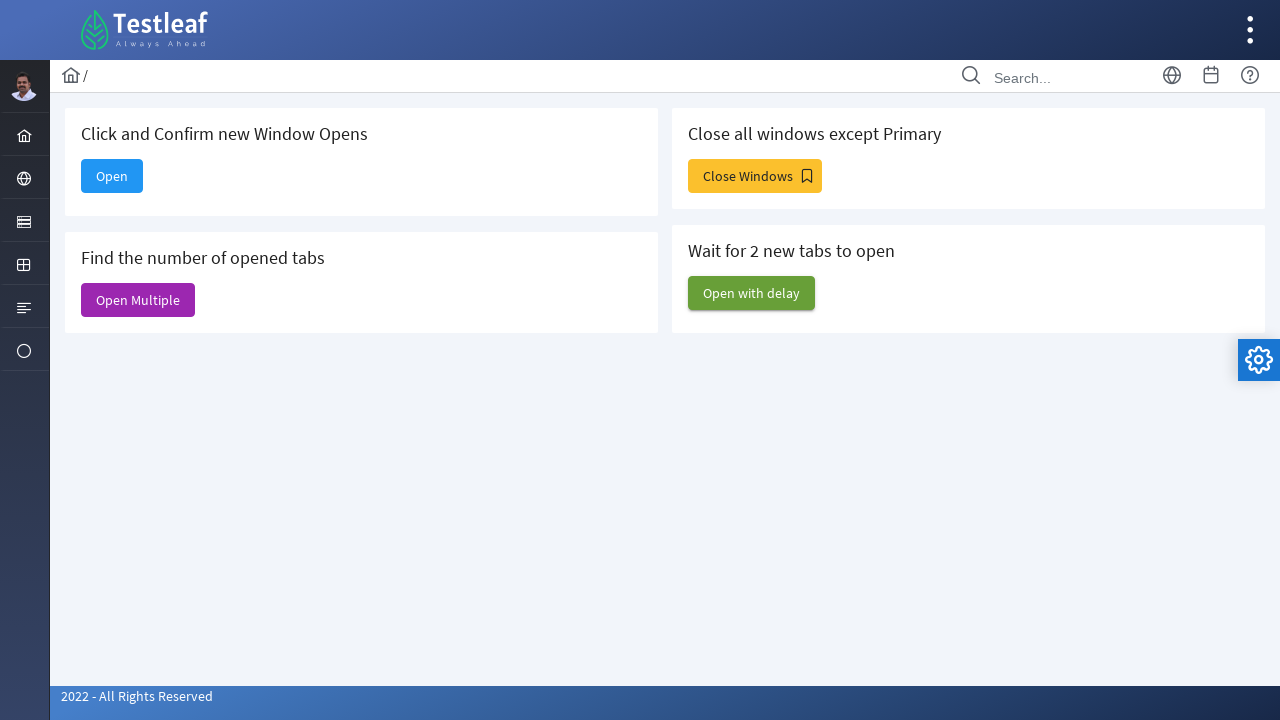

Closed a child window page
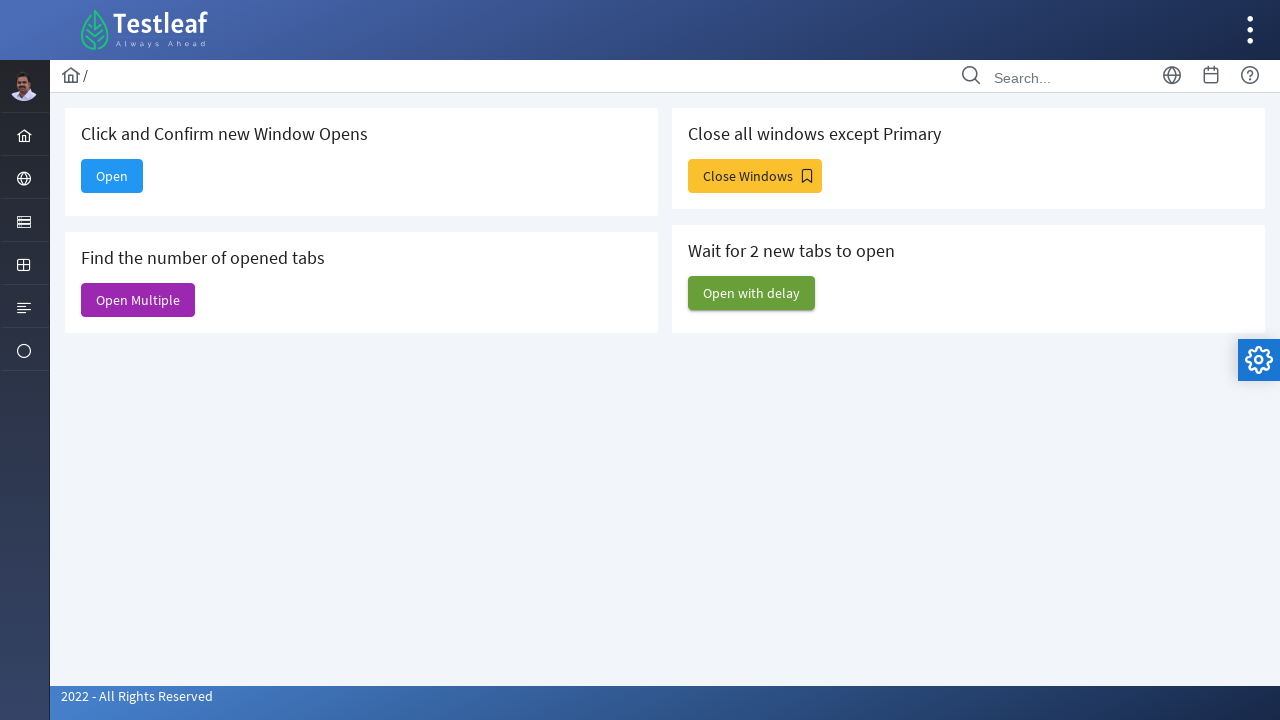

Closed a child window page
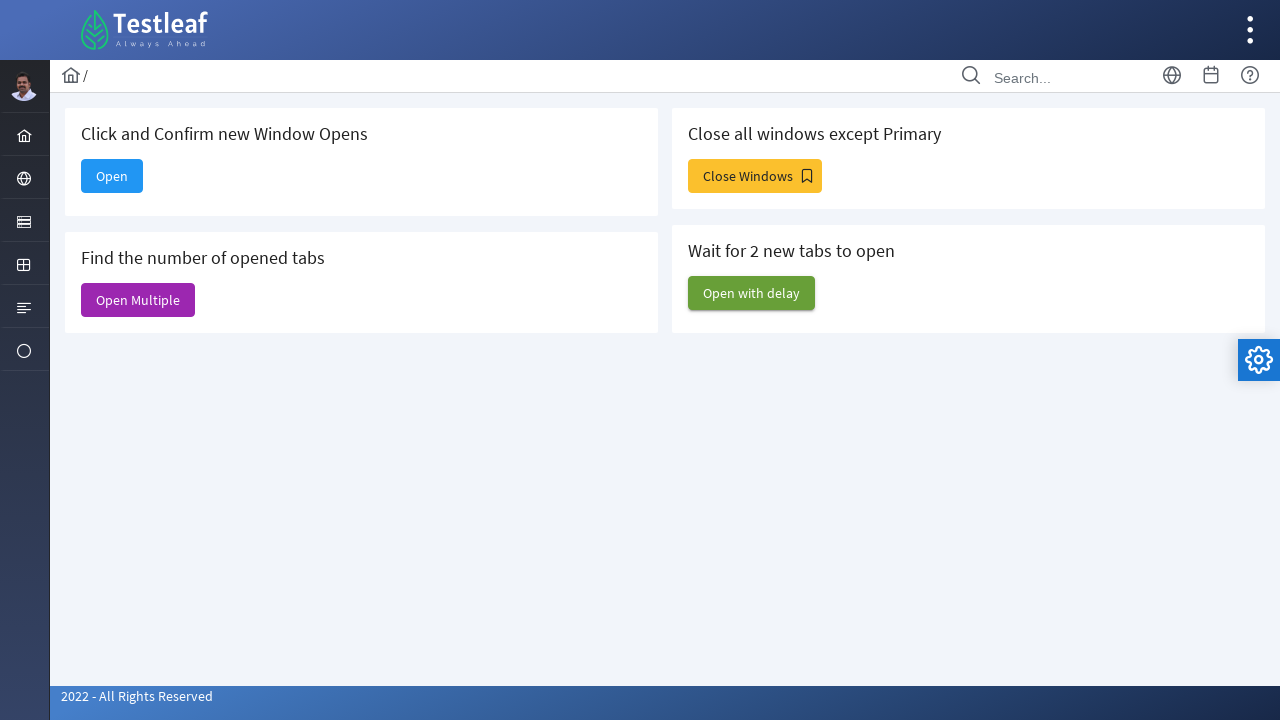

Closed a child window page
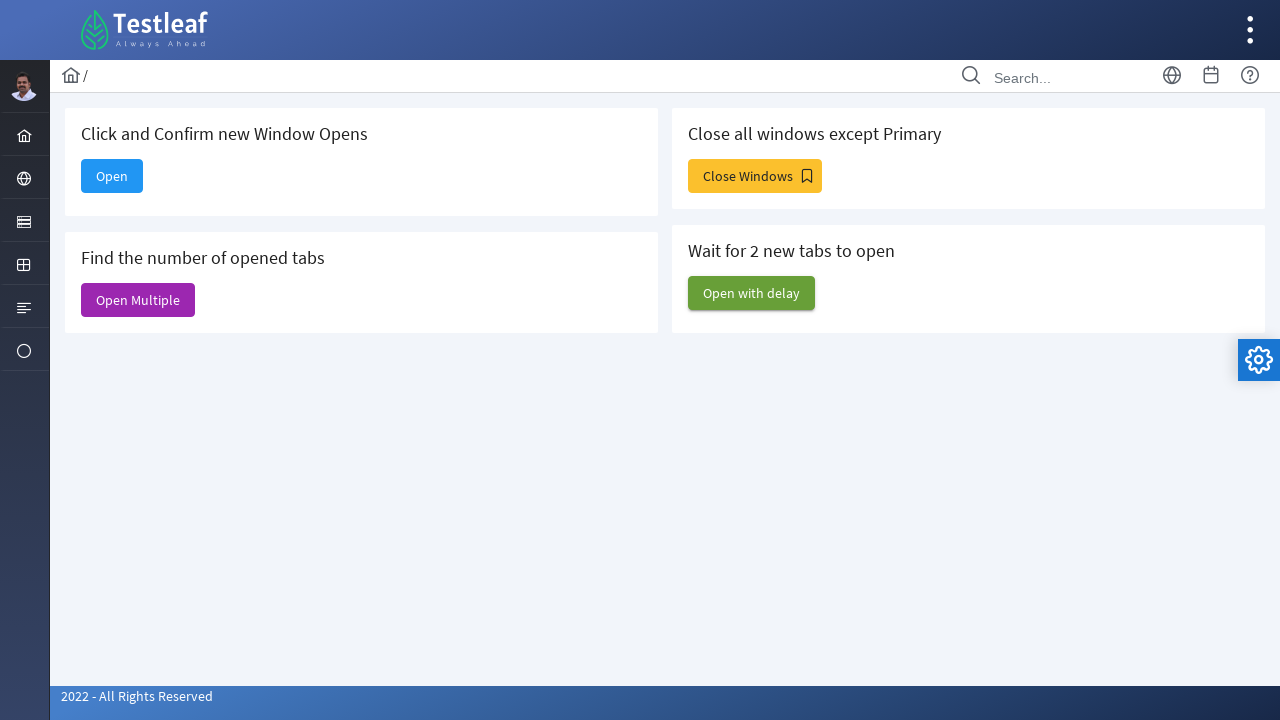

Closed a child window page
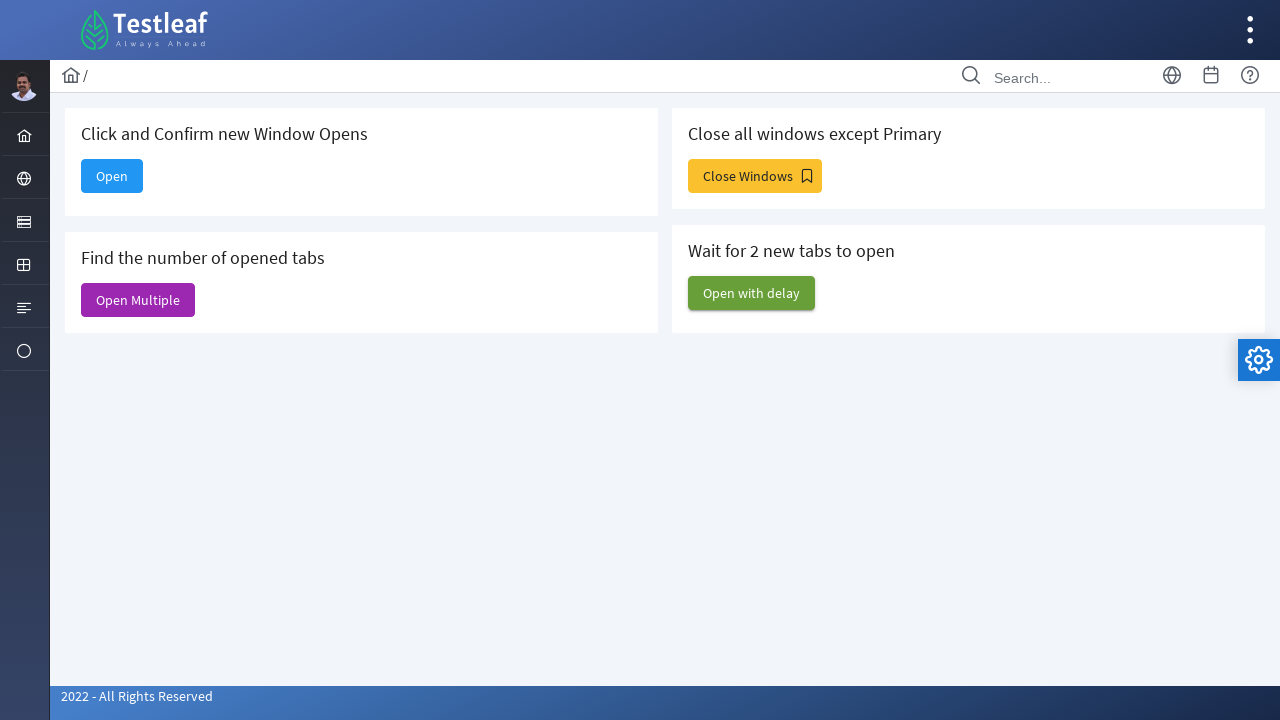

Closed a child window page
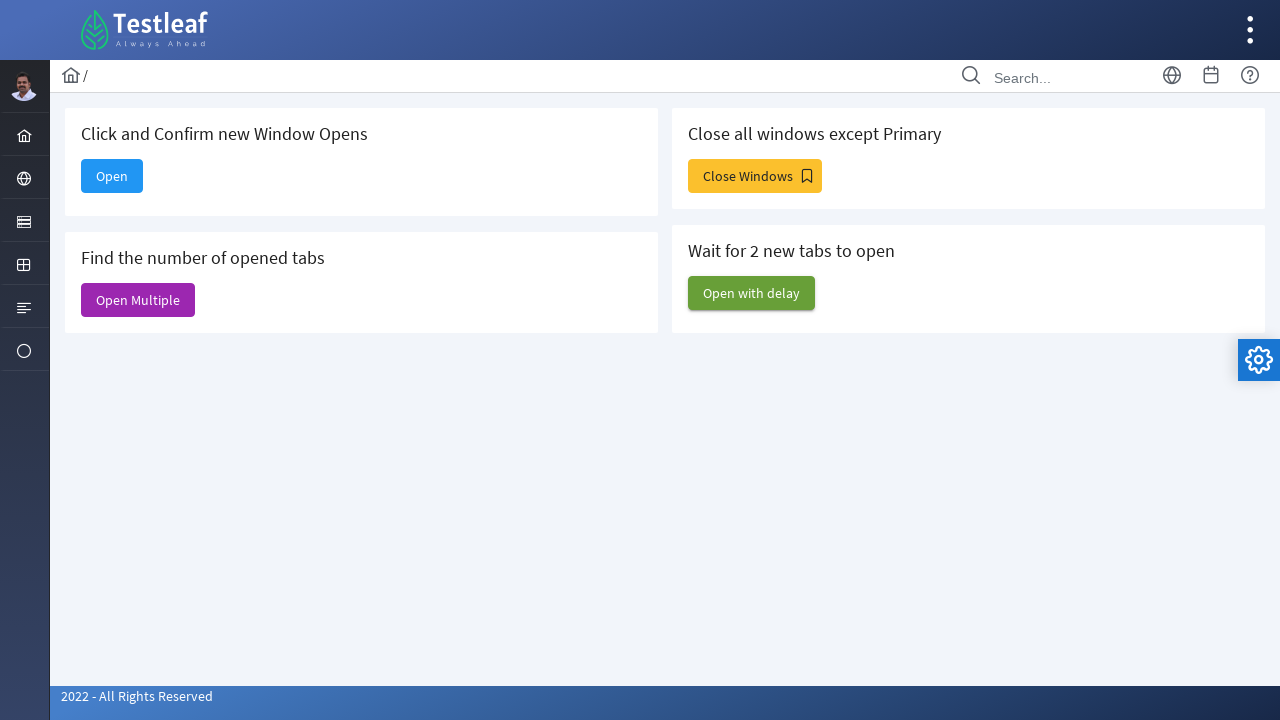

Closed a child window page
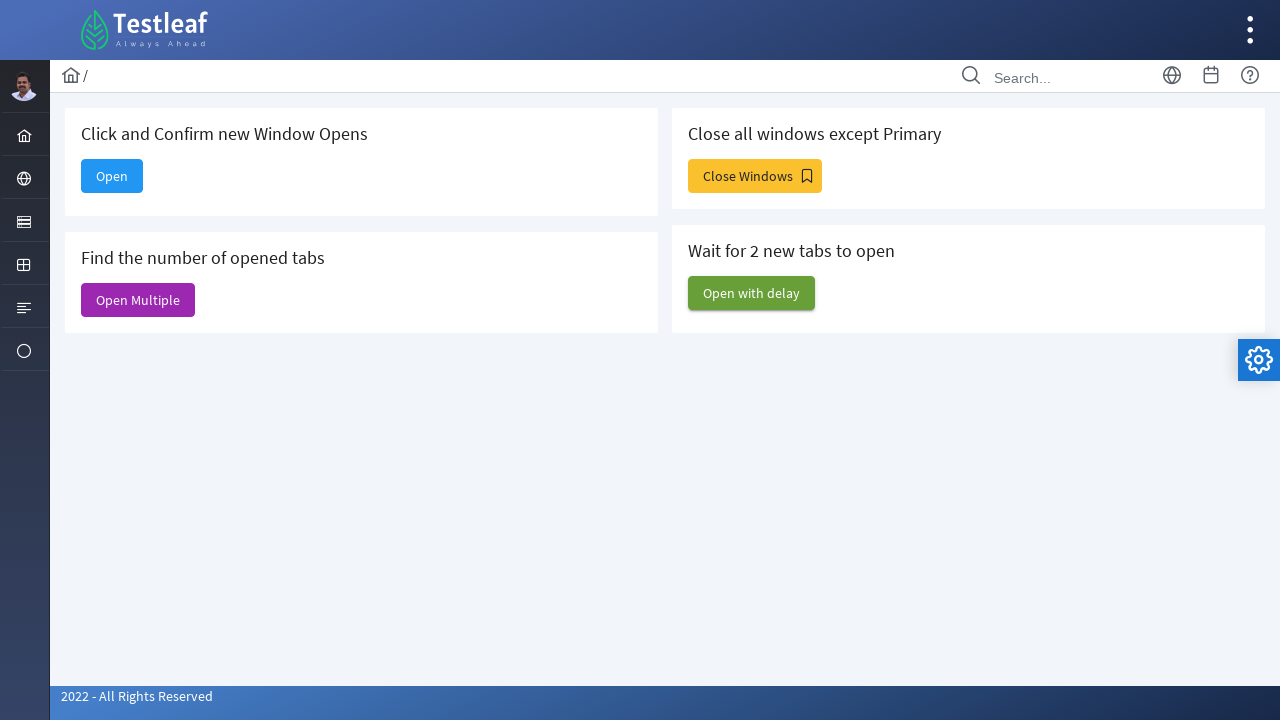

Closed a child window page
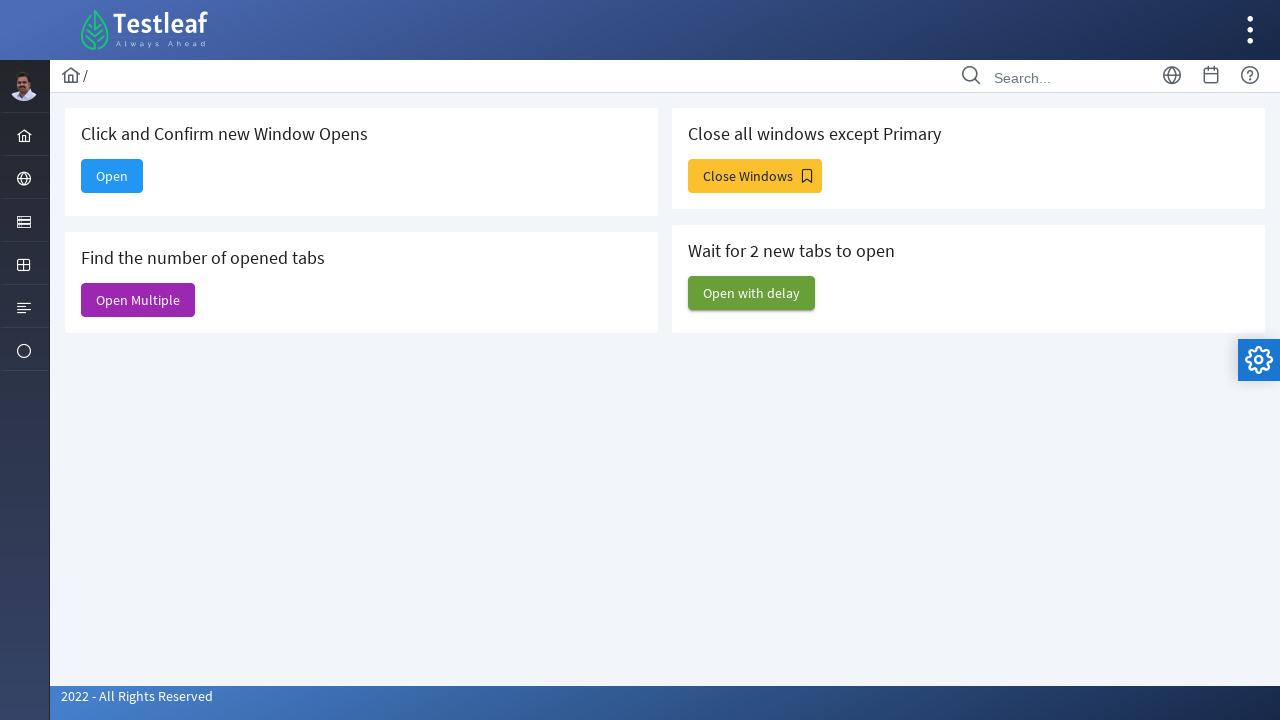

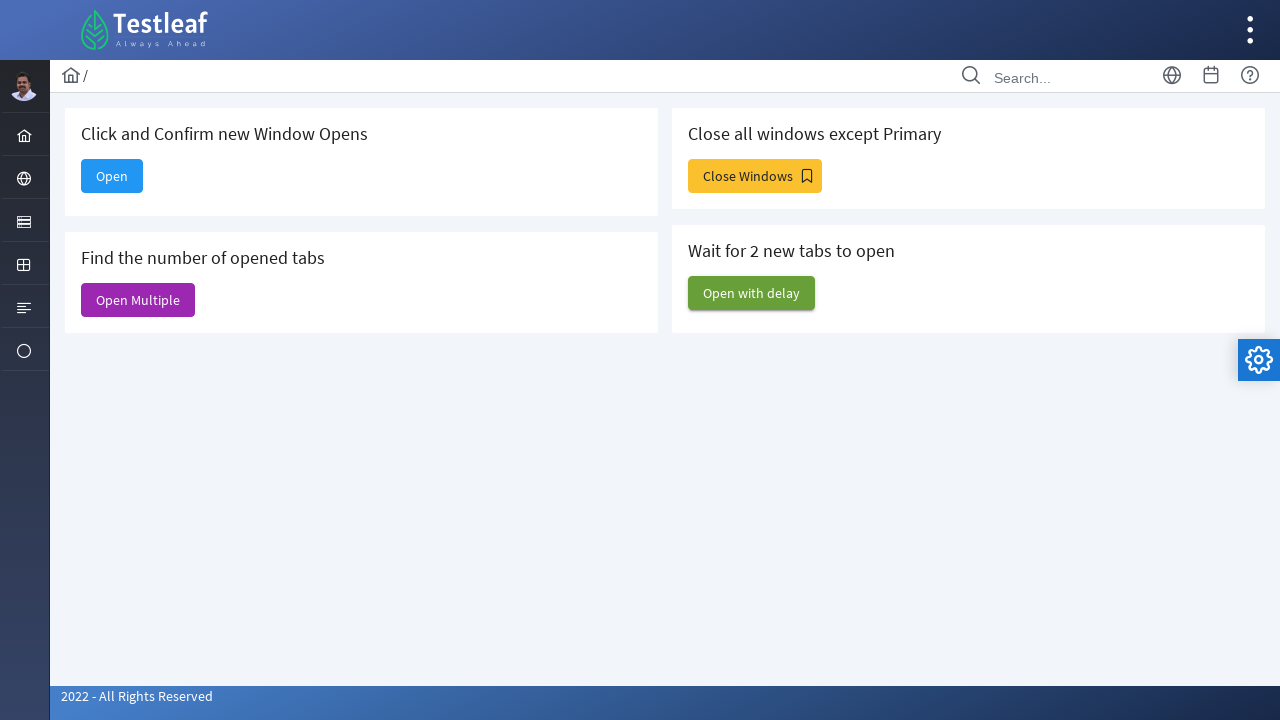